Tests navigation by clicking the Draggable link and then navigating back

Starting URL: https://jqueryui.com/

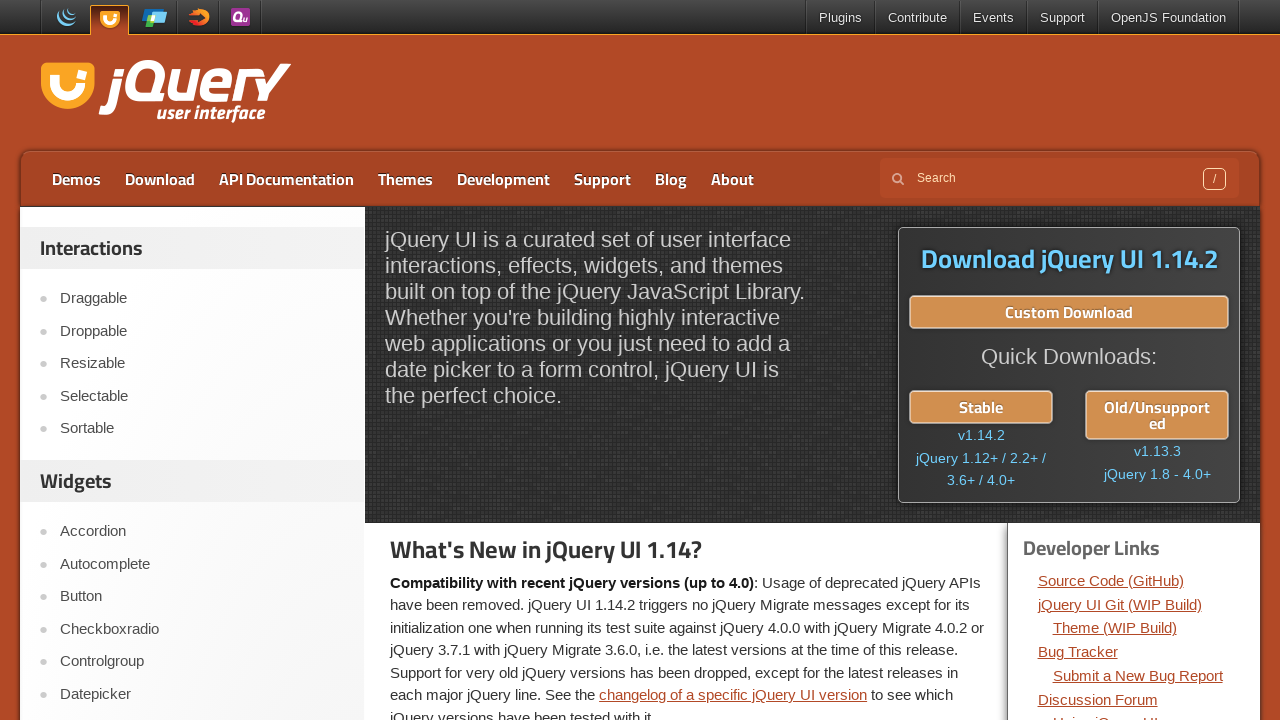

Clicked on the Draggable link at (202, 299) on text=Draggable
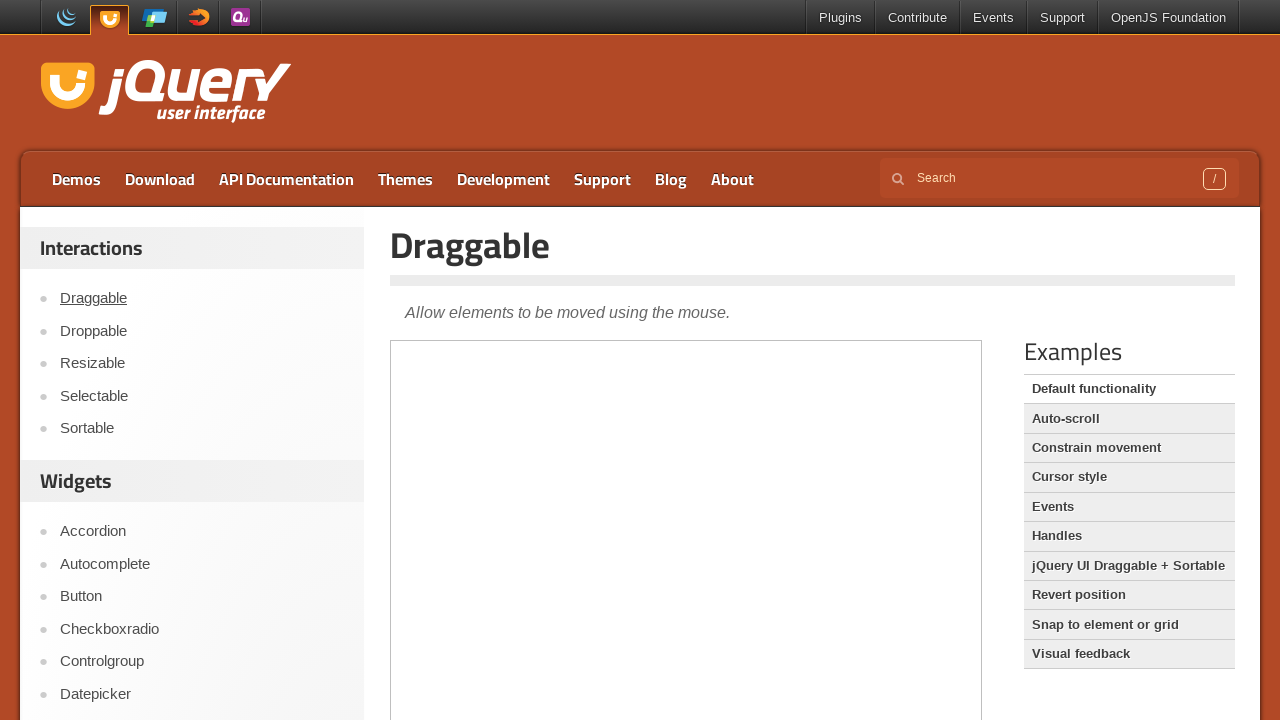

Navigated back to previous page
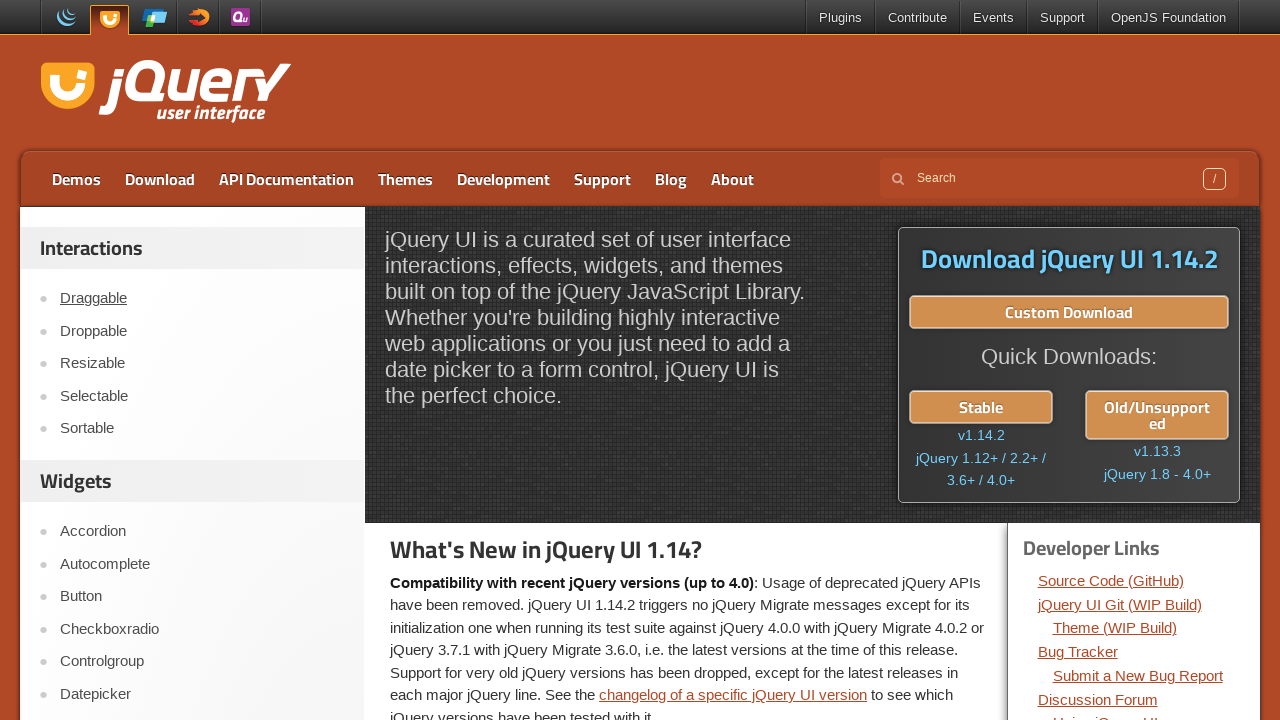

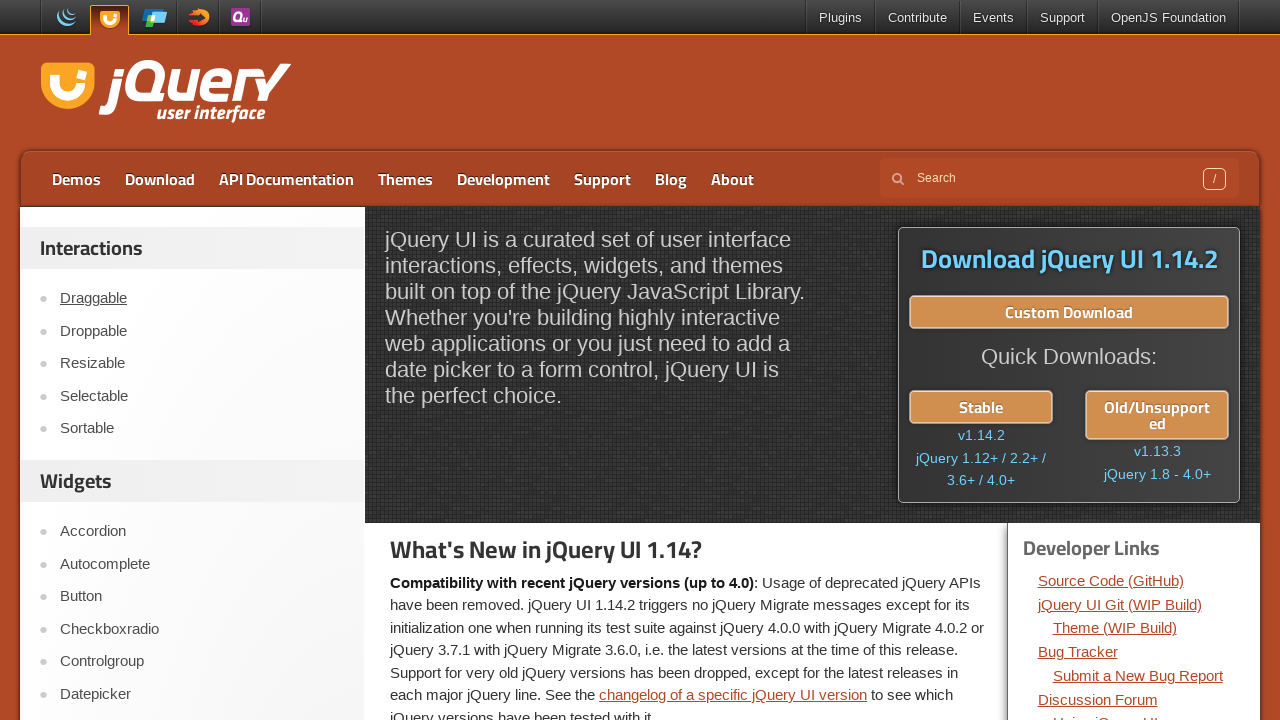